Tests browser back button navigation between filter views

Starting URL: https://demo.playwright.dev/todomvc

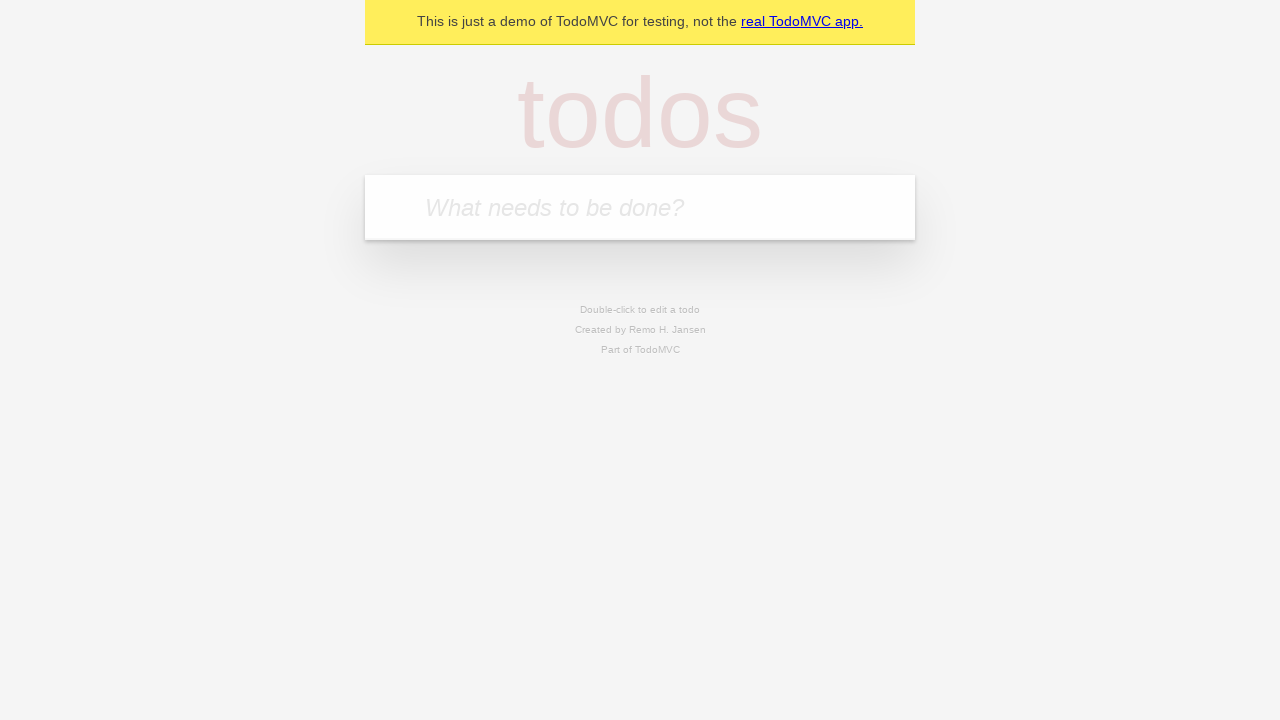

Filled new todo field with 'buy some cheese' on .new-todo
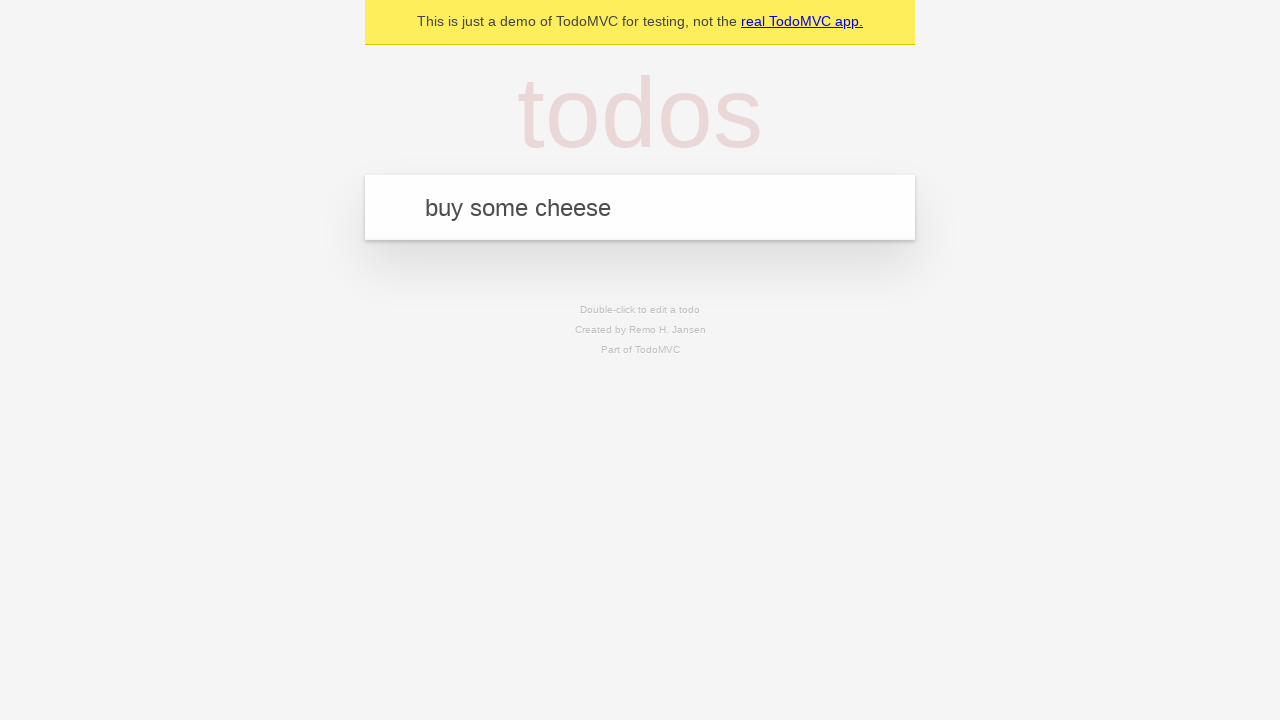

Pressed Enter to add first todo on .new-todo
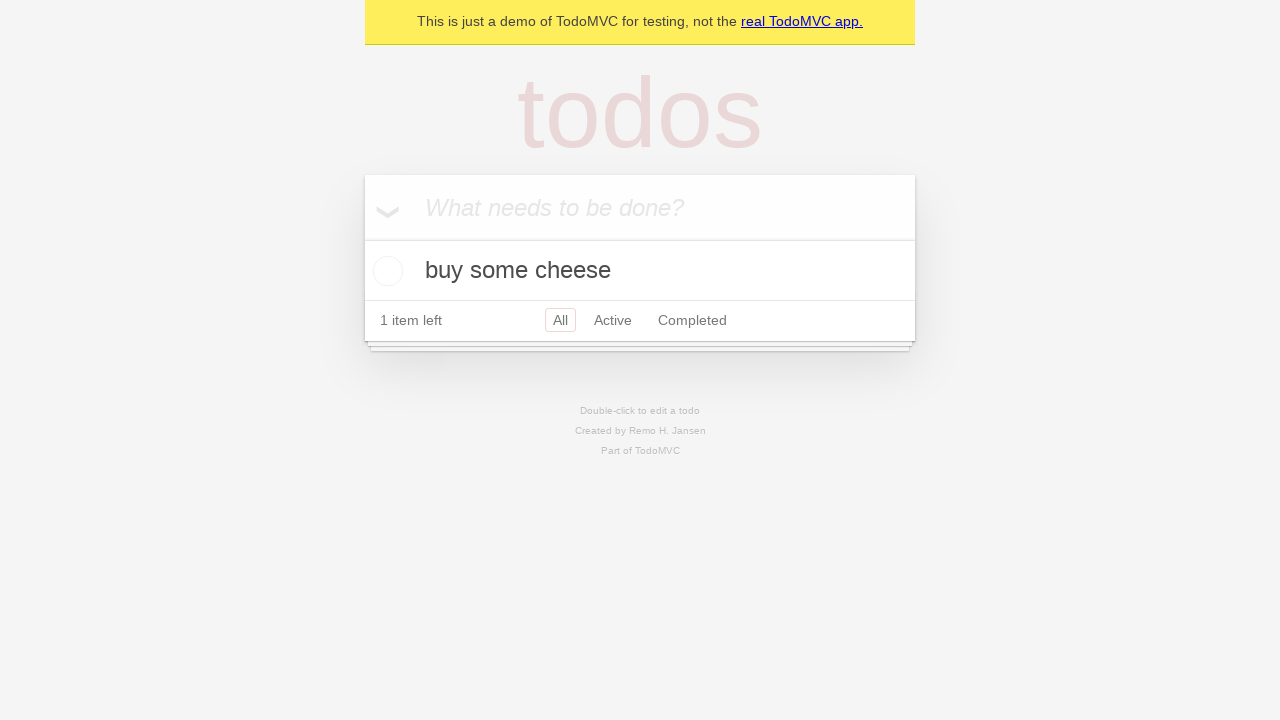

Filled new todo field with 'feed the cat' on .new-todo
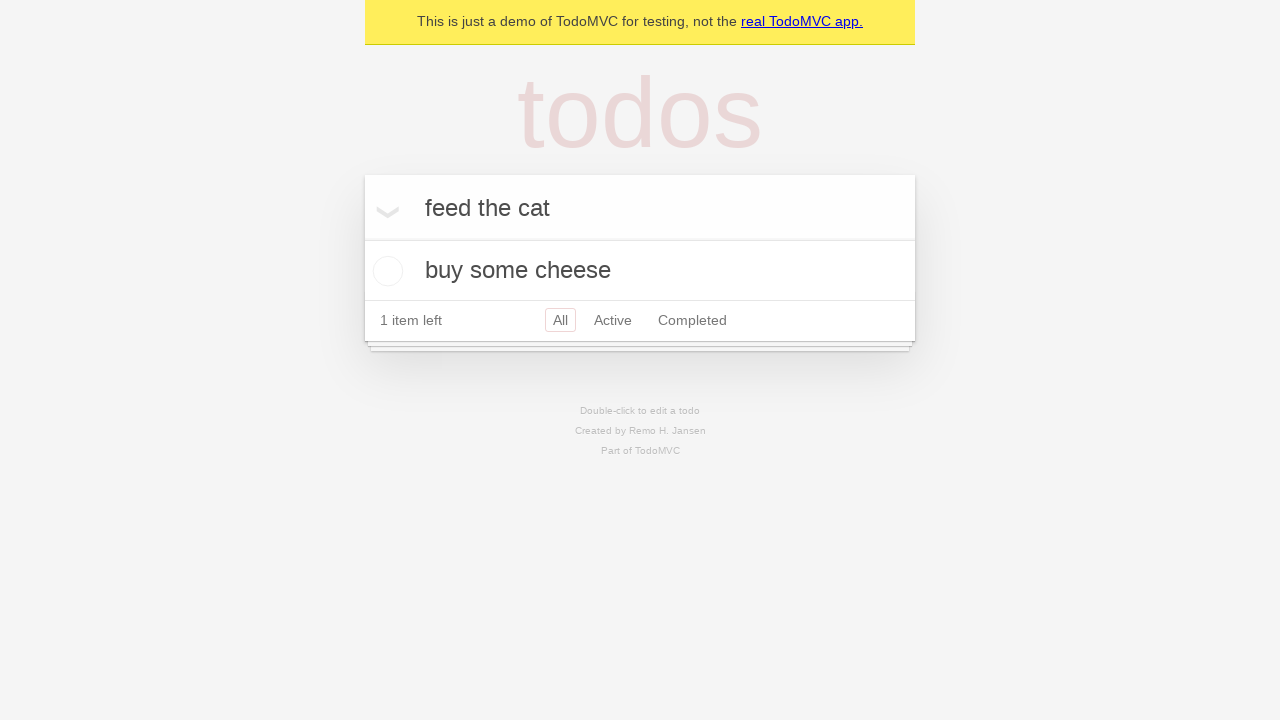

Pressed Enter to add second todo on .new-todo
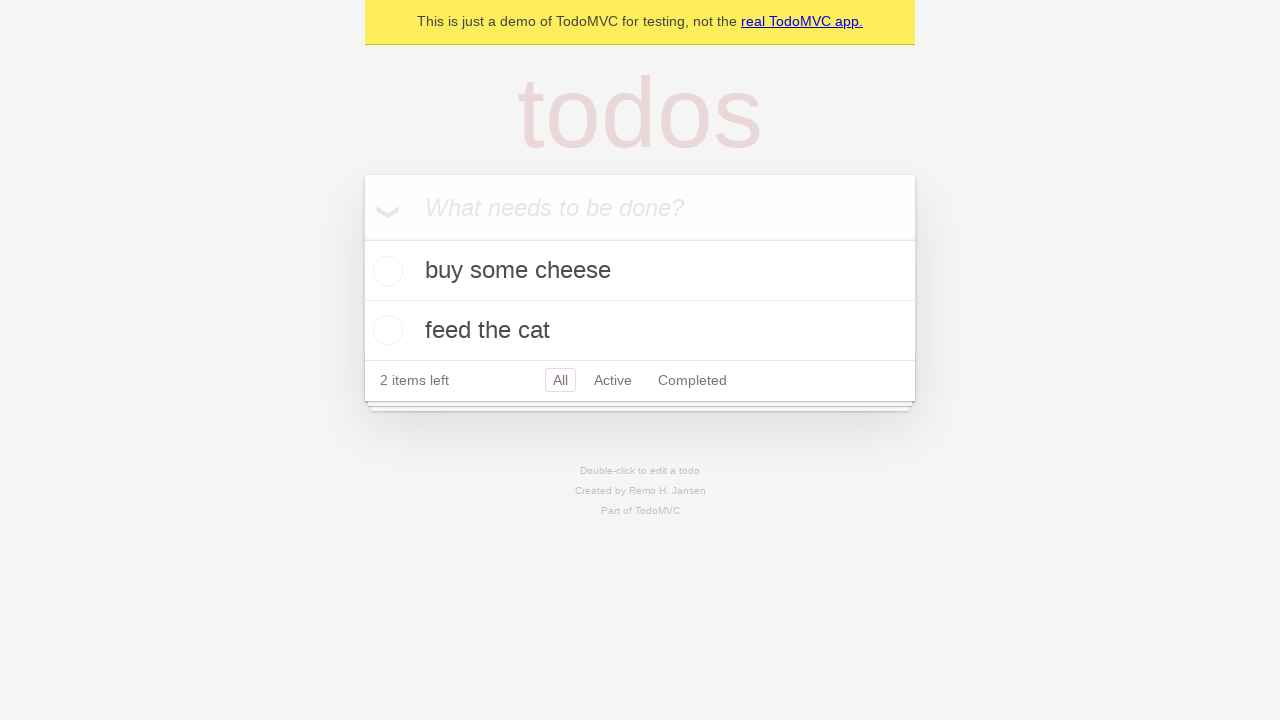

Filled new todo field with 'book a doctors appointment' on .new-todo
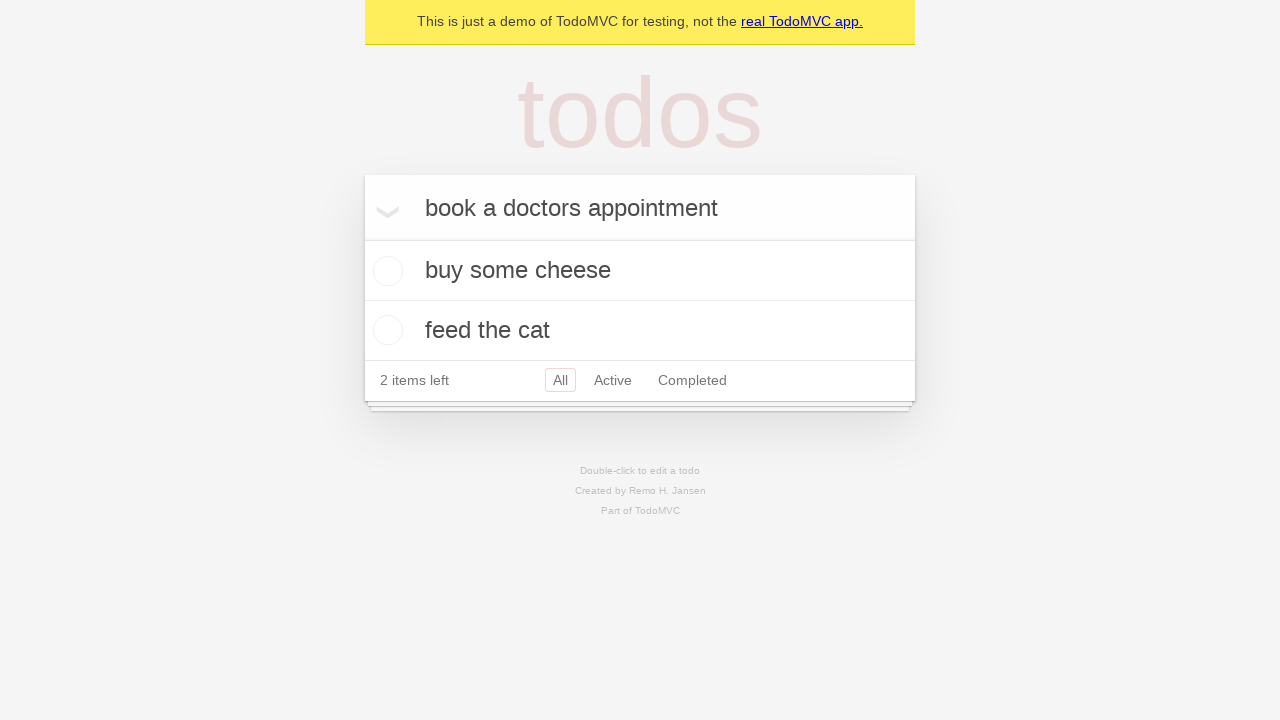

Pressed Enter to add third todo on .new-todo
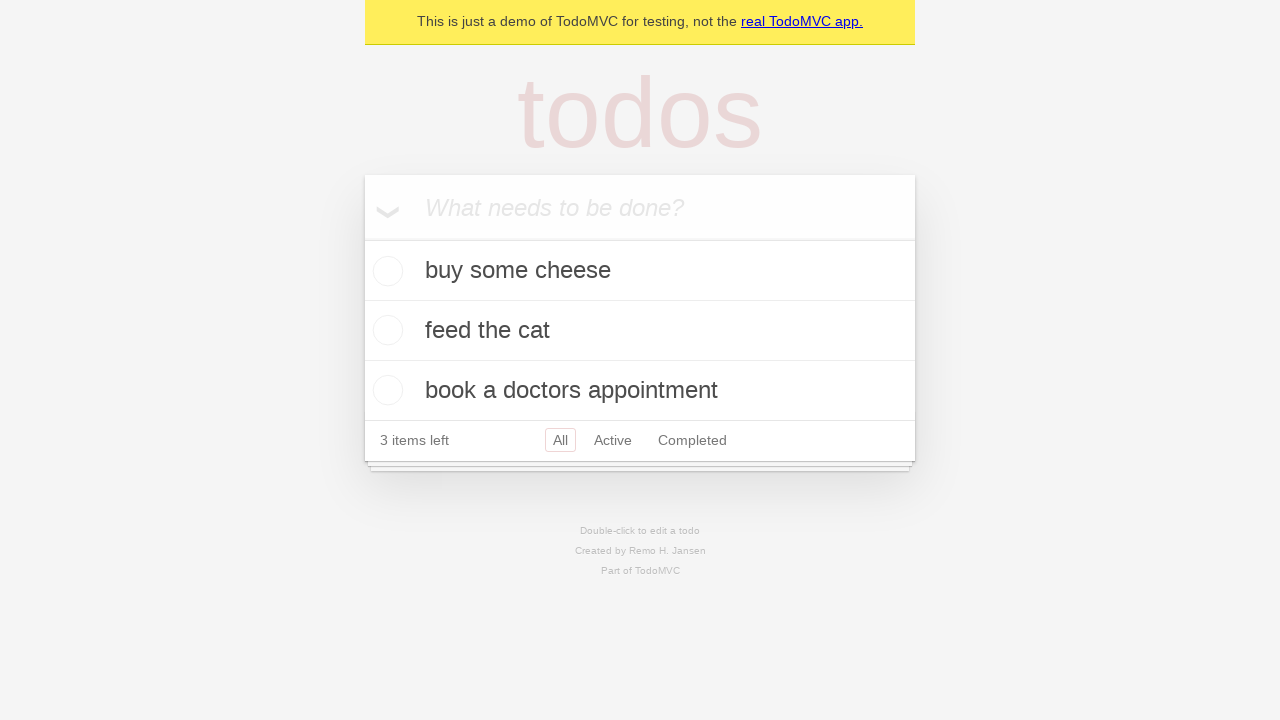

Checked the second todo as complete at (385, 330) on .todo-list li .toggle >> nth=1
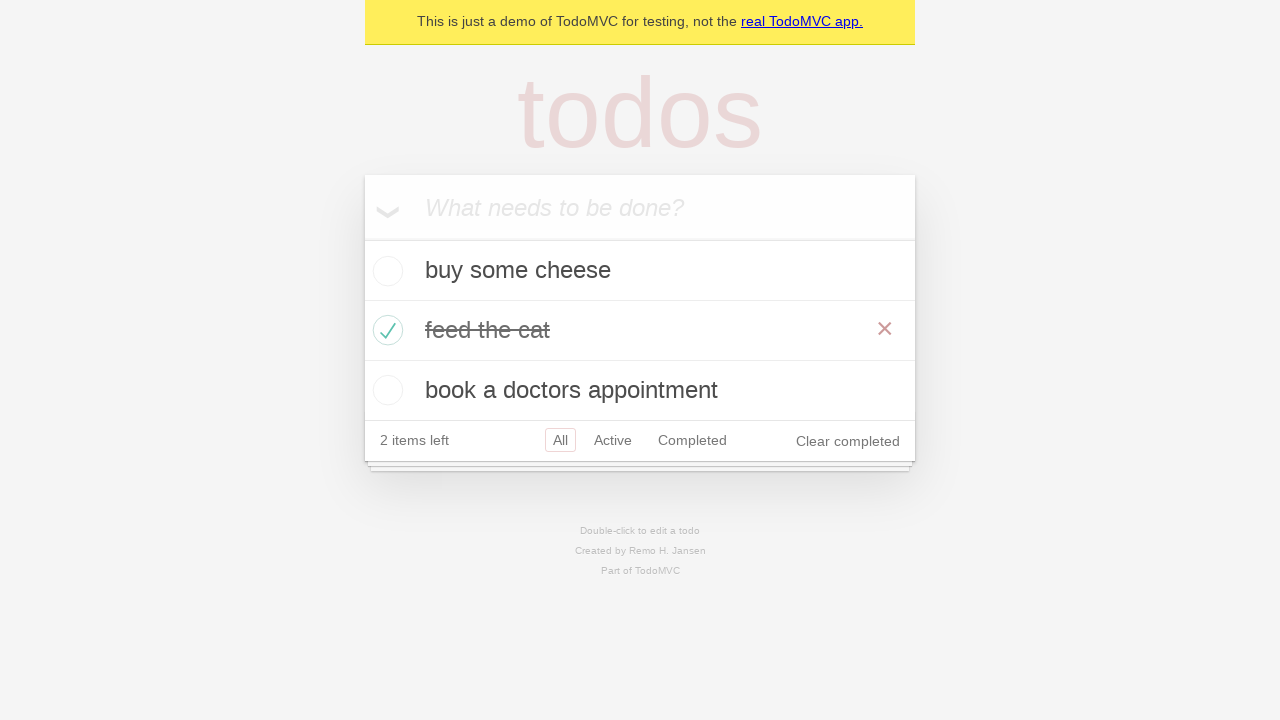

Clicked 'All' filter to view all todos at (560, 440) on .filters >> text=All
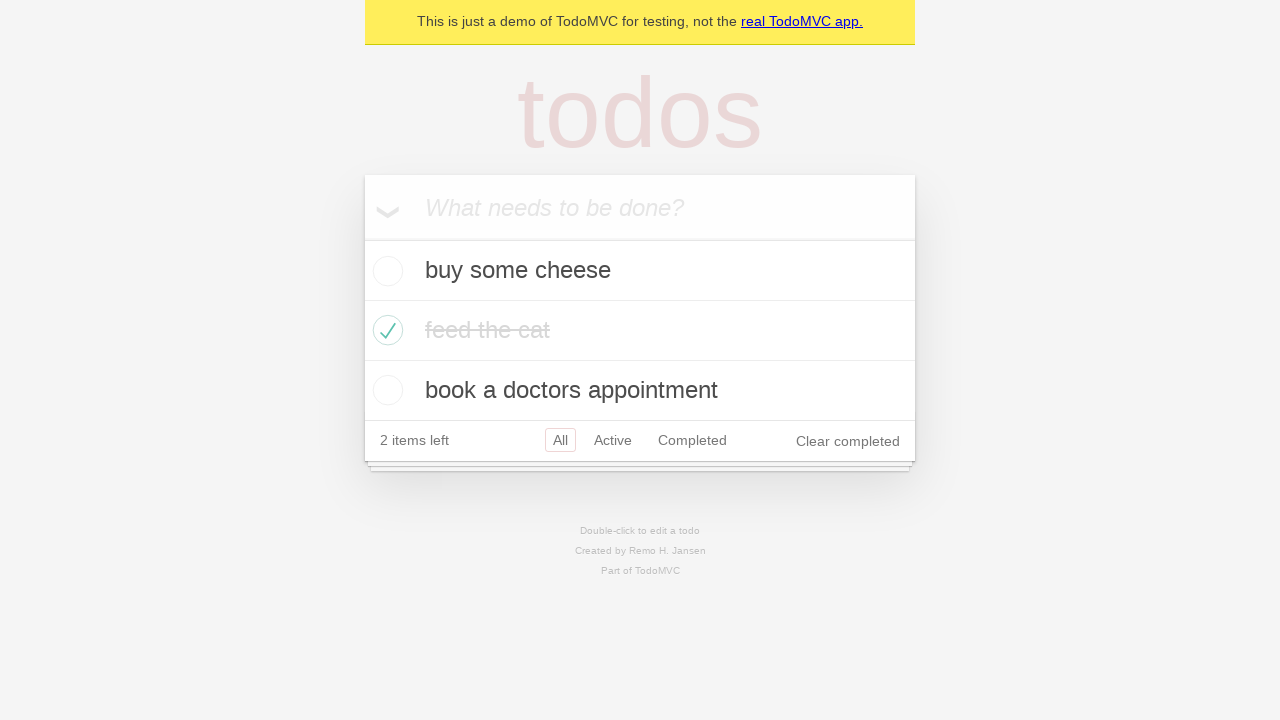

Clicked 'Active' filter to view only active todos at (613, 440) on .filters >> text=Active
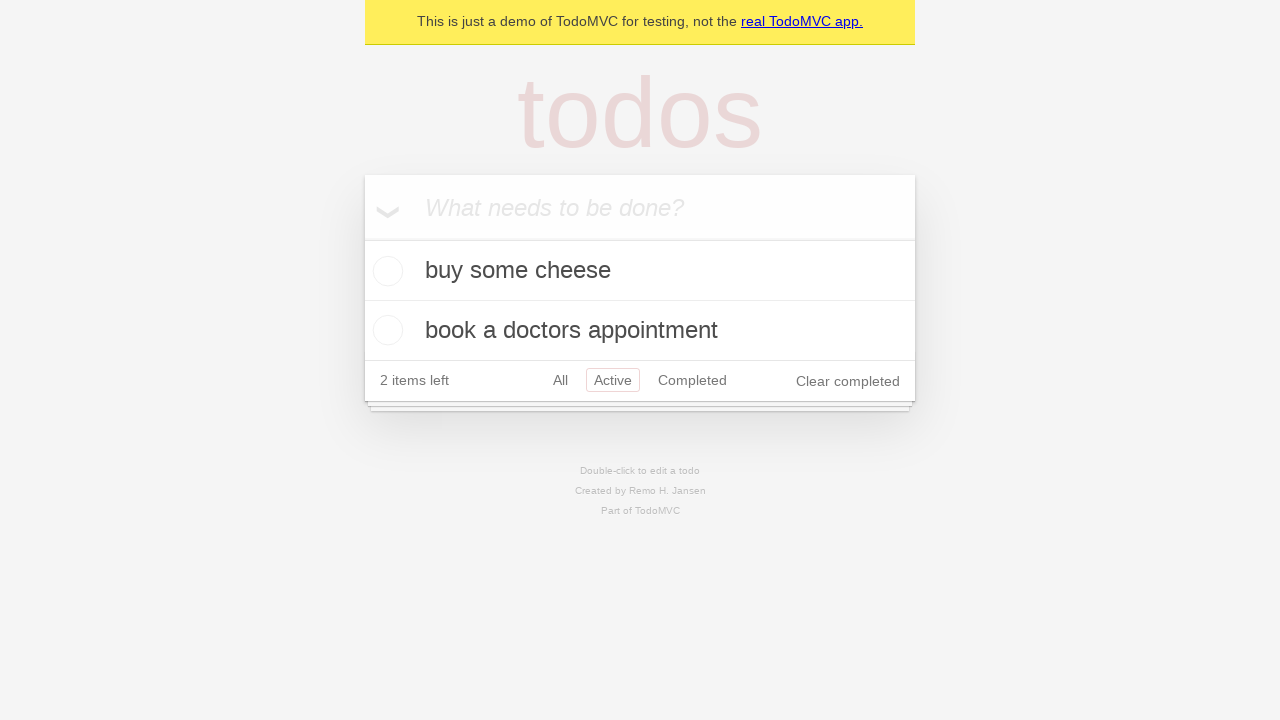

Clicked 'Completed' filter to view only completed todos at (692, 380) on .filters >> text=Completed
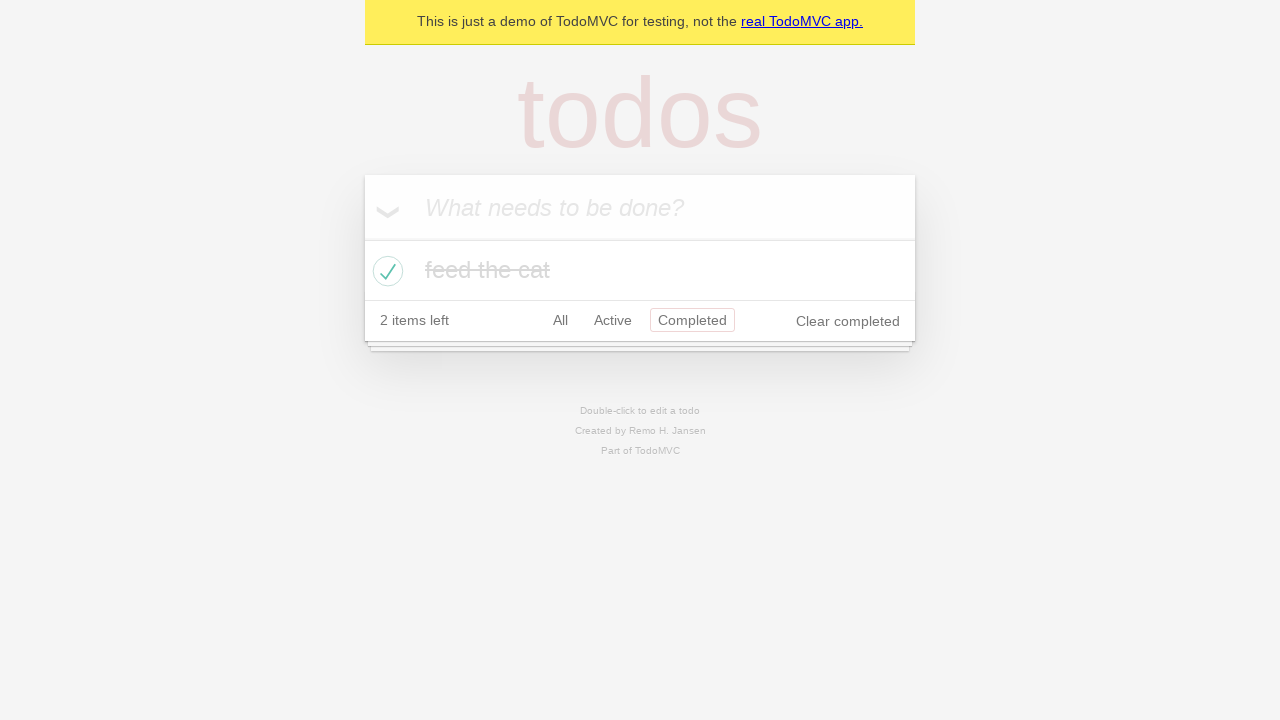

Navigated back to 'Active' filter view
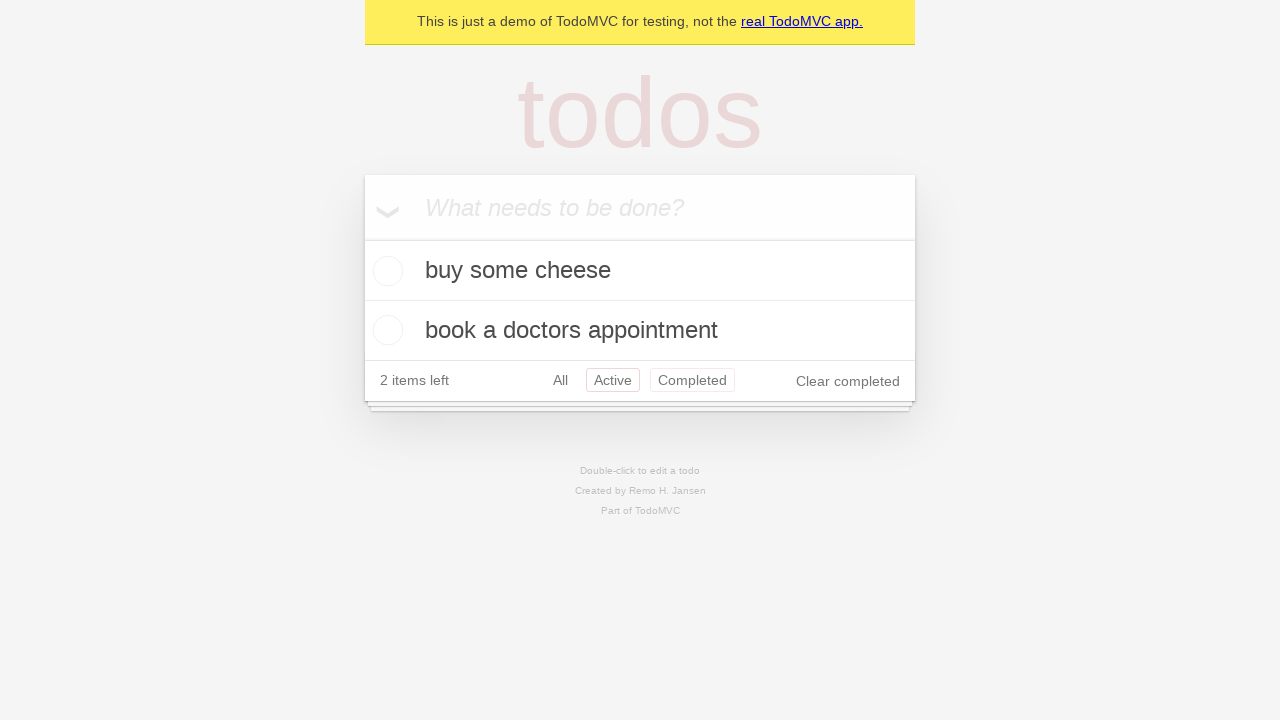

Waited for 2 active todos to be displayed
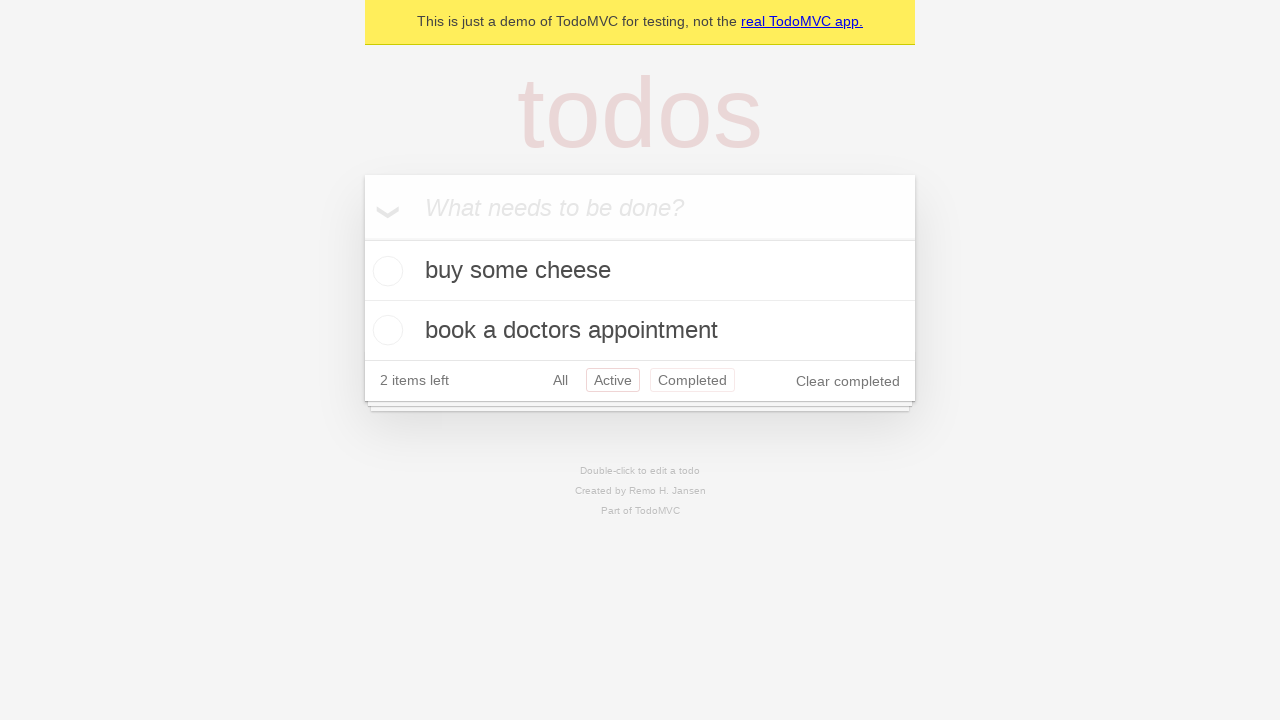

Navigated back to 'All' filter view
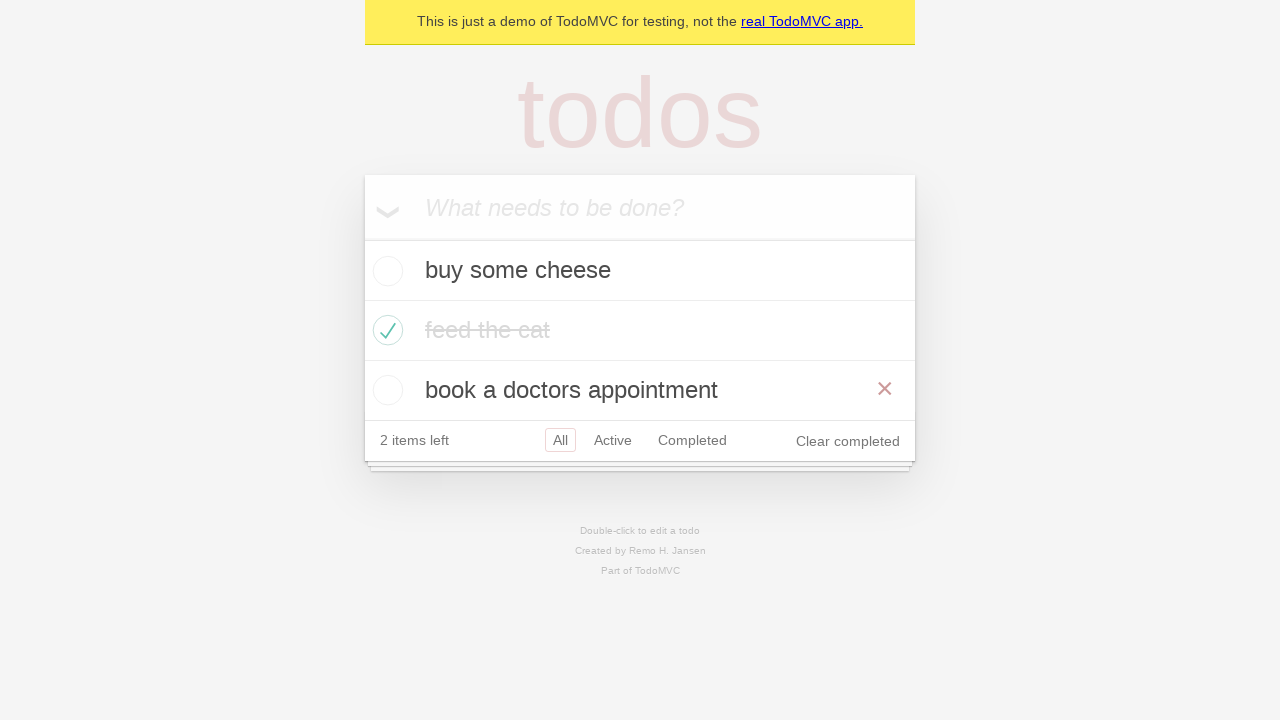

Waited for all 3 todos to be displayed
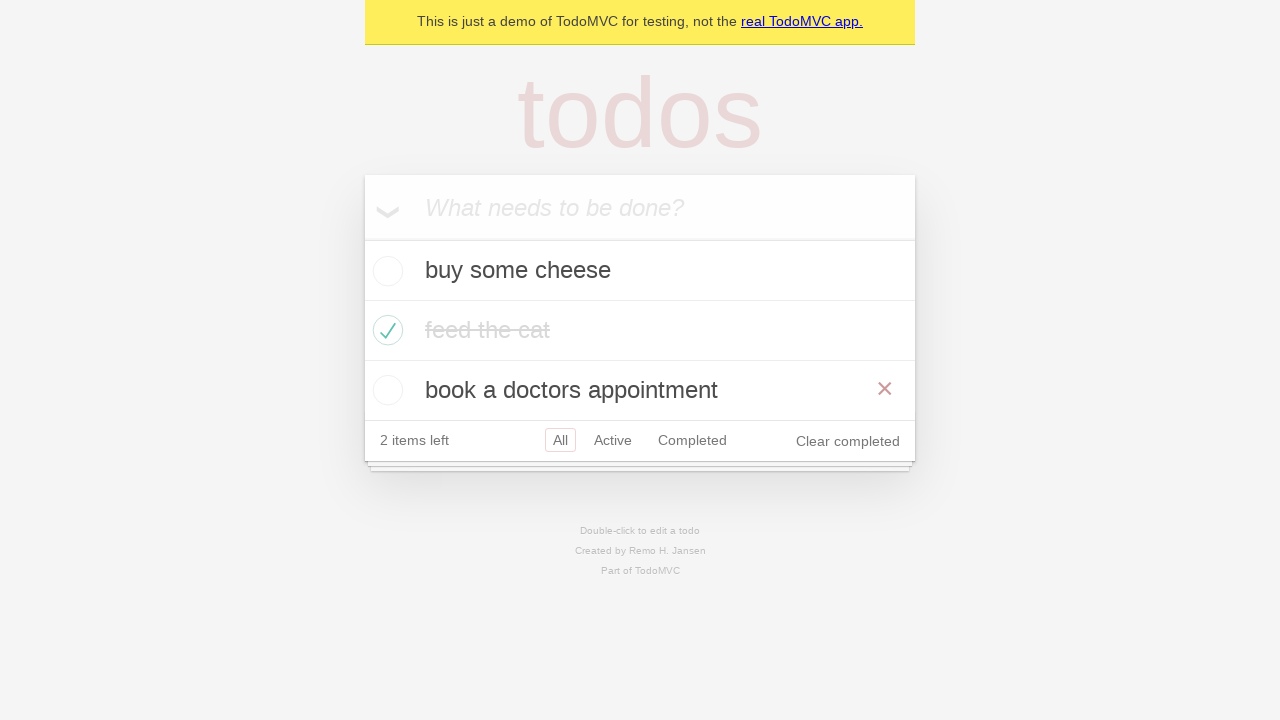

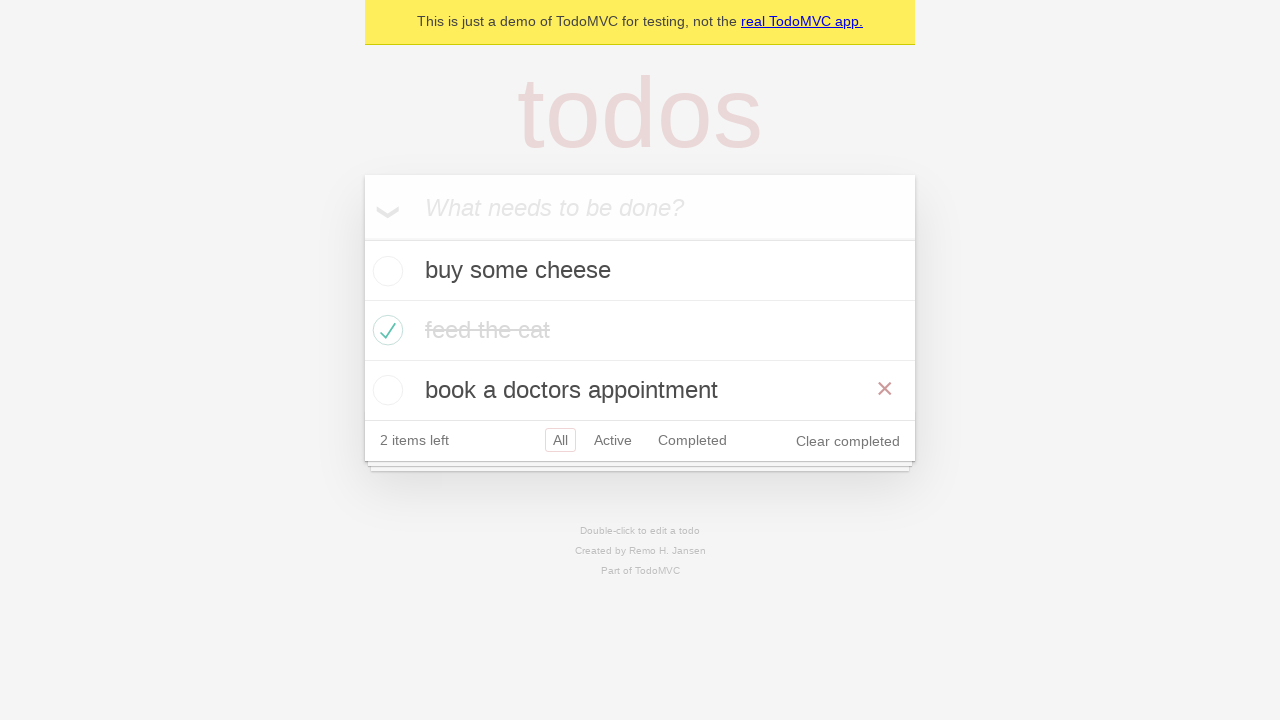